Tests clearing a textarea and entering new text into a description field

Starting URL: https://omayo.blogspot.in/

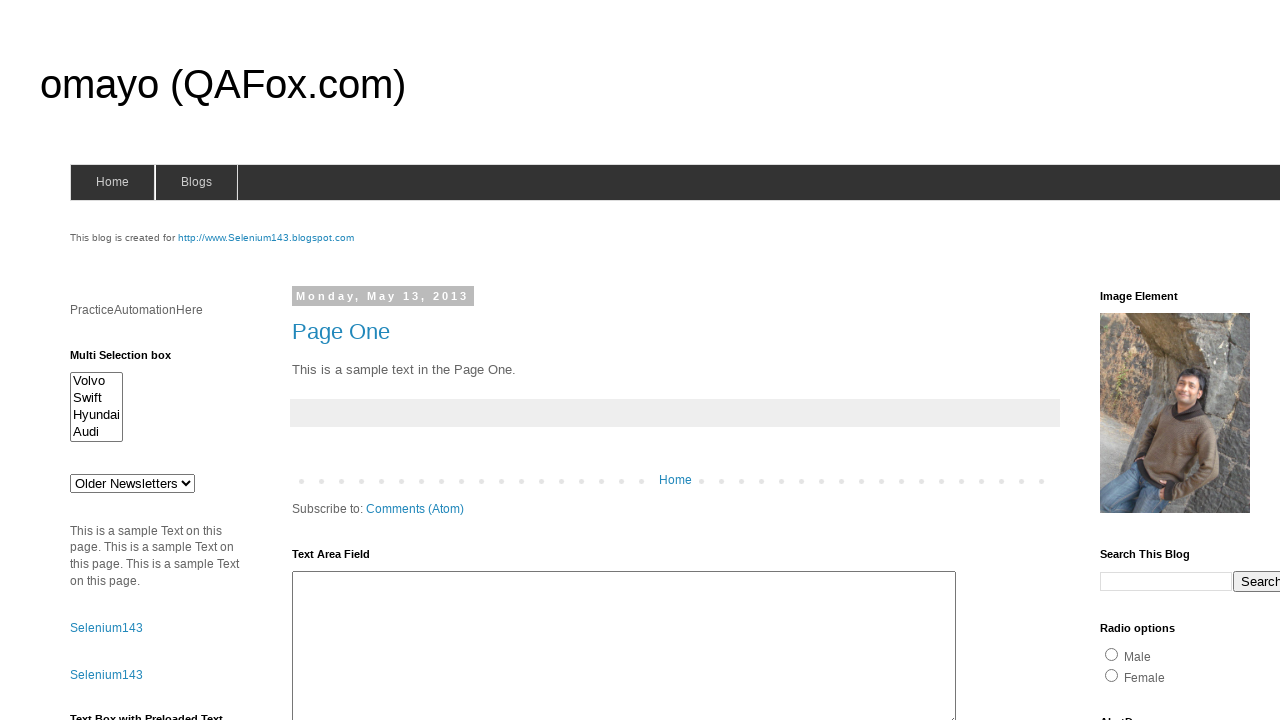

Located textarea element for description field
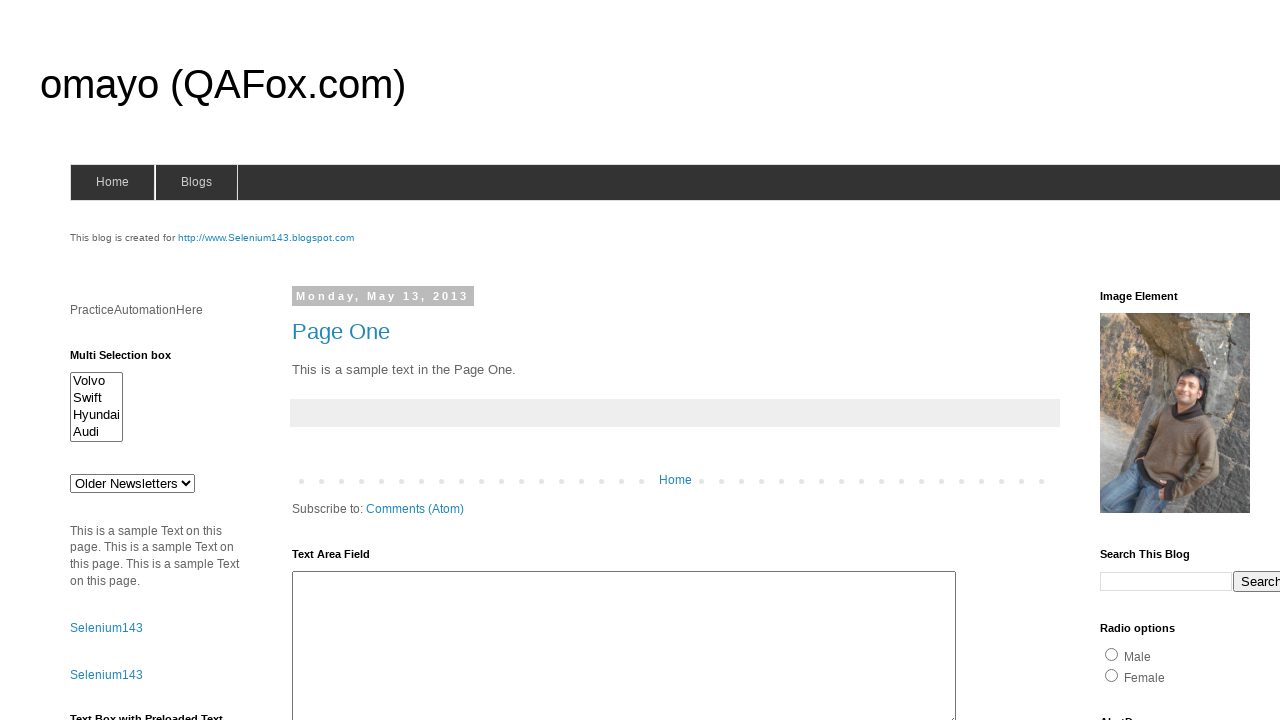

Cleared textarea field on #HTML11 > div.widget-content > textarea
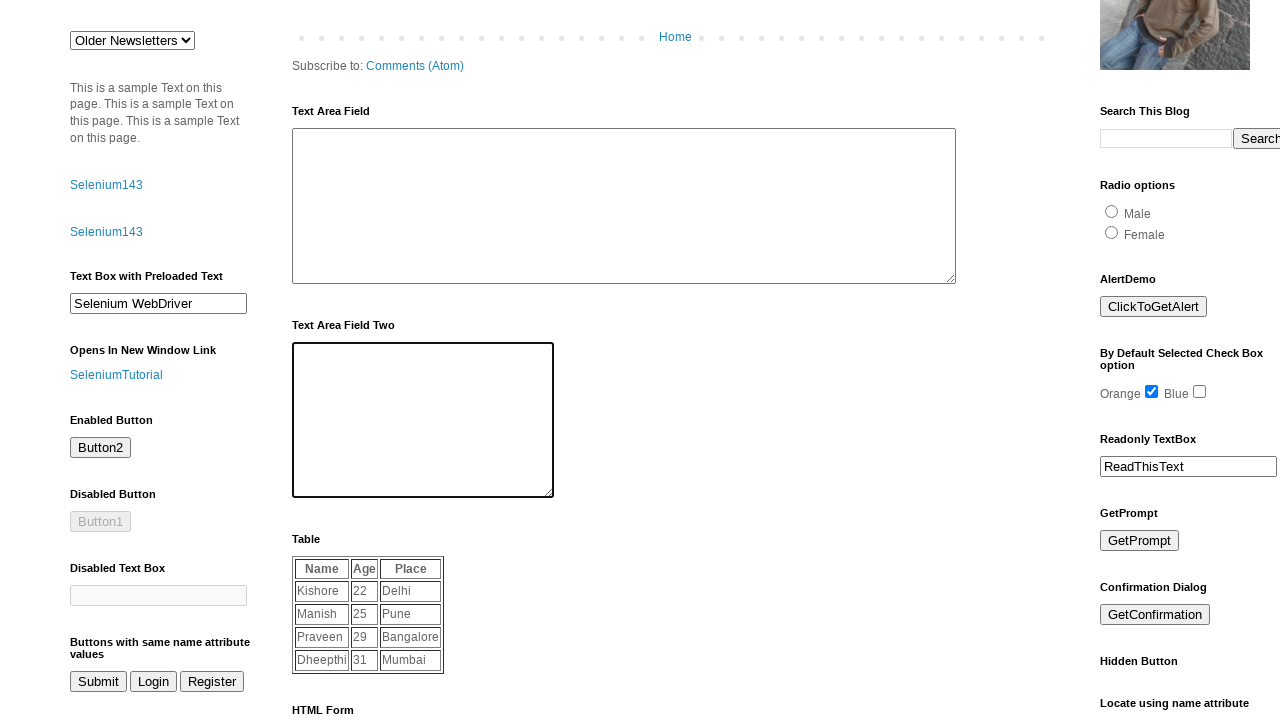

Filled textarea with new text: 'I enjoy software testing and automation.' on #HTML11 > div.widget-content > textarea
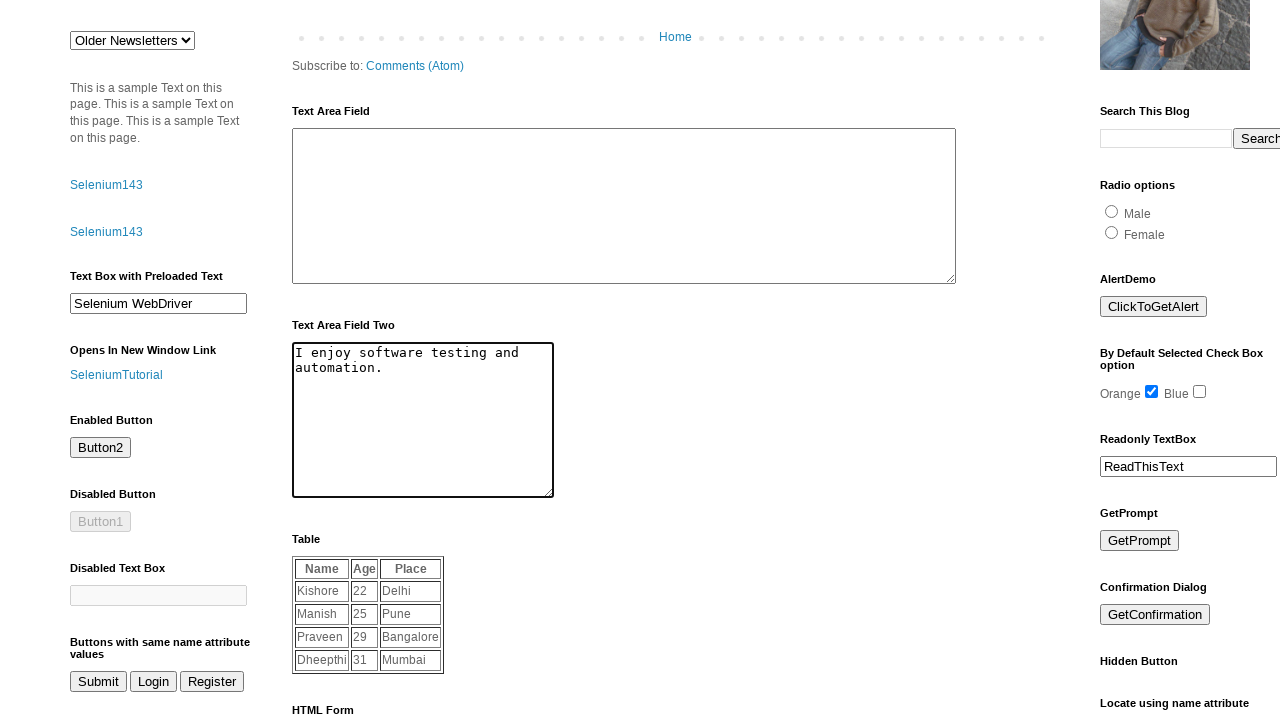

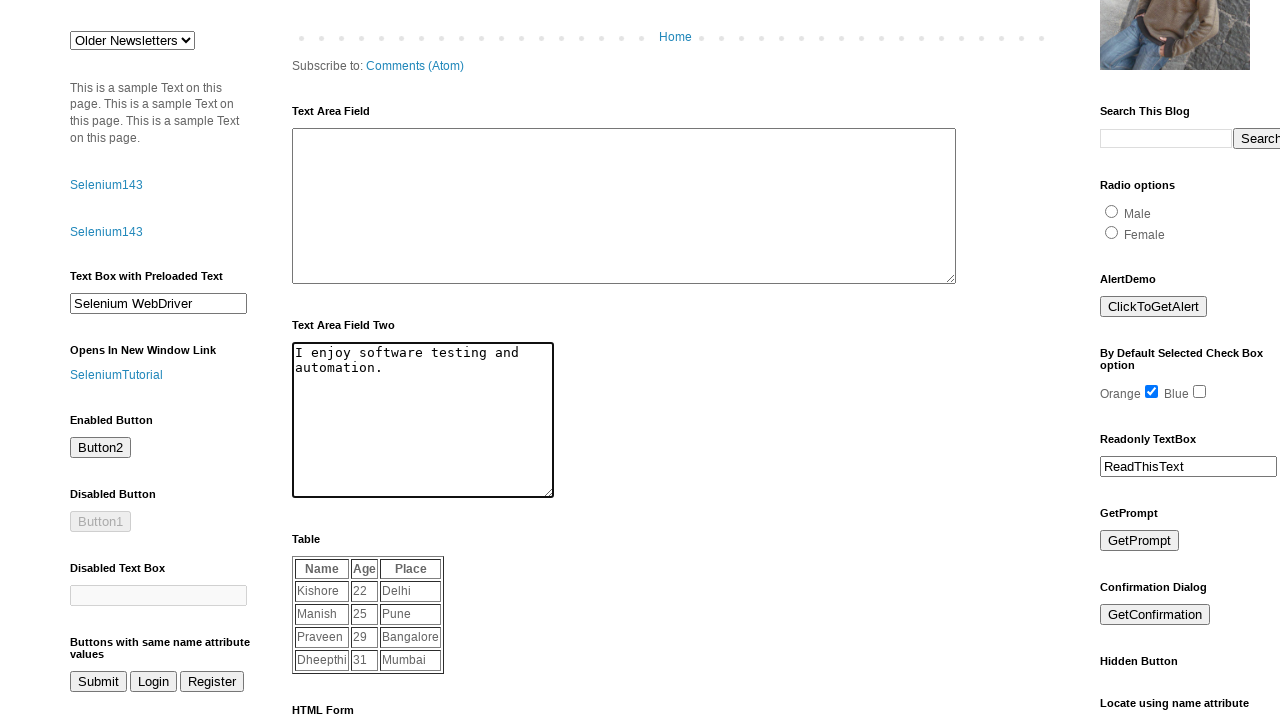